Tests window handling by clicking a blinking text link that opens a new window, then switches to the child window and reads text content from it

Starting URL: https://rahulshettyacademy.com/loginpagePractise/

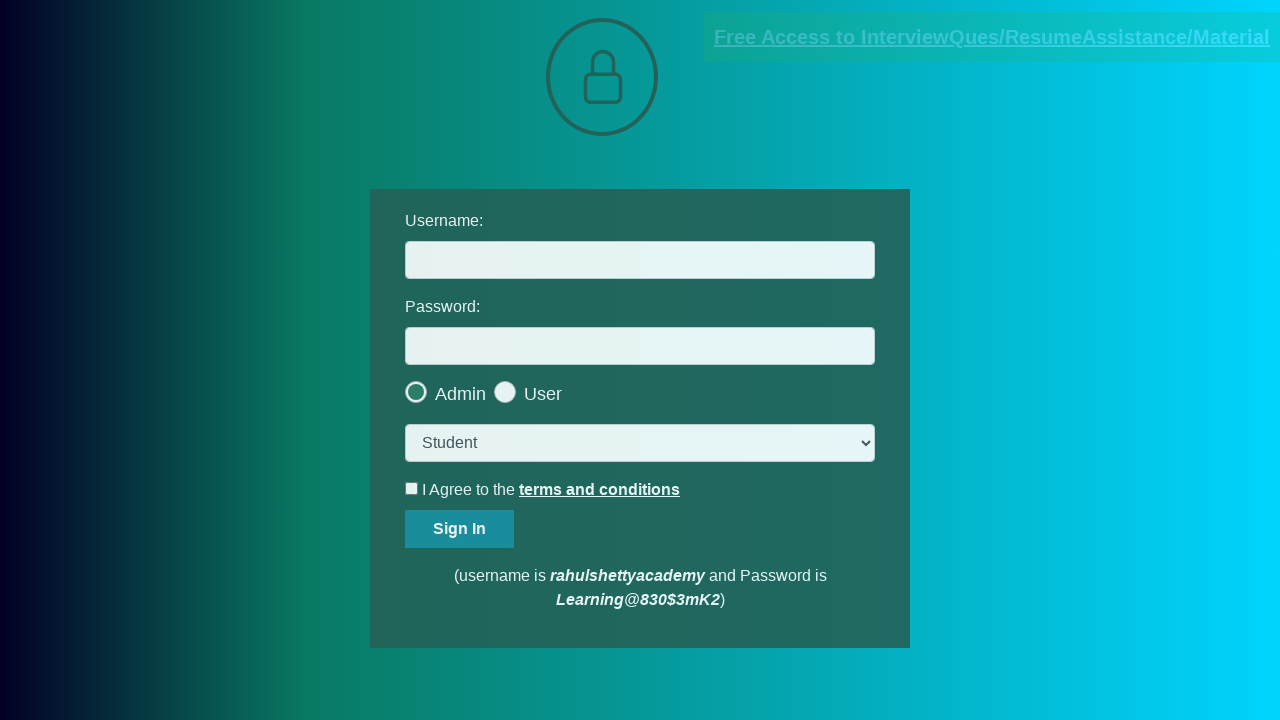

Clicked the blinking text link to open a new window at (992, 37) on .blinkingText
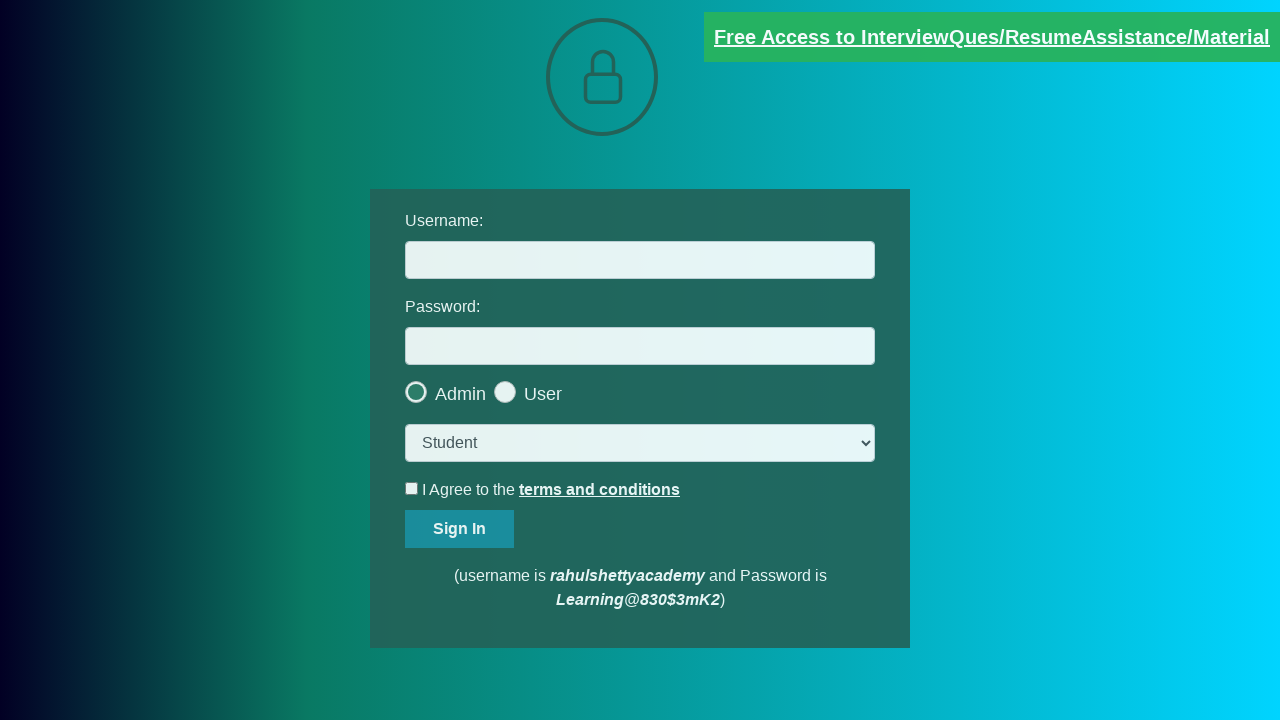

Captured the new child window/page object
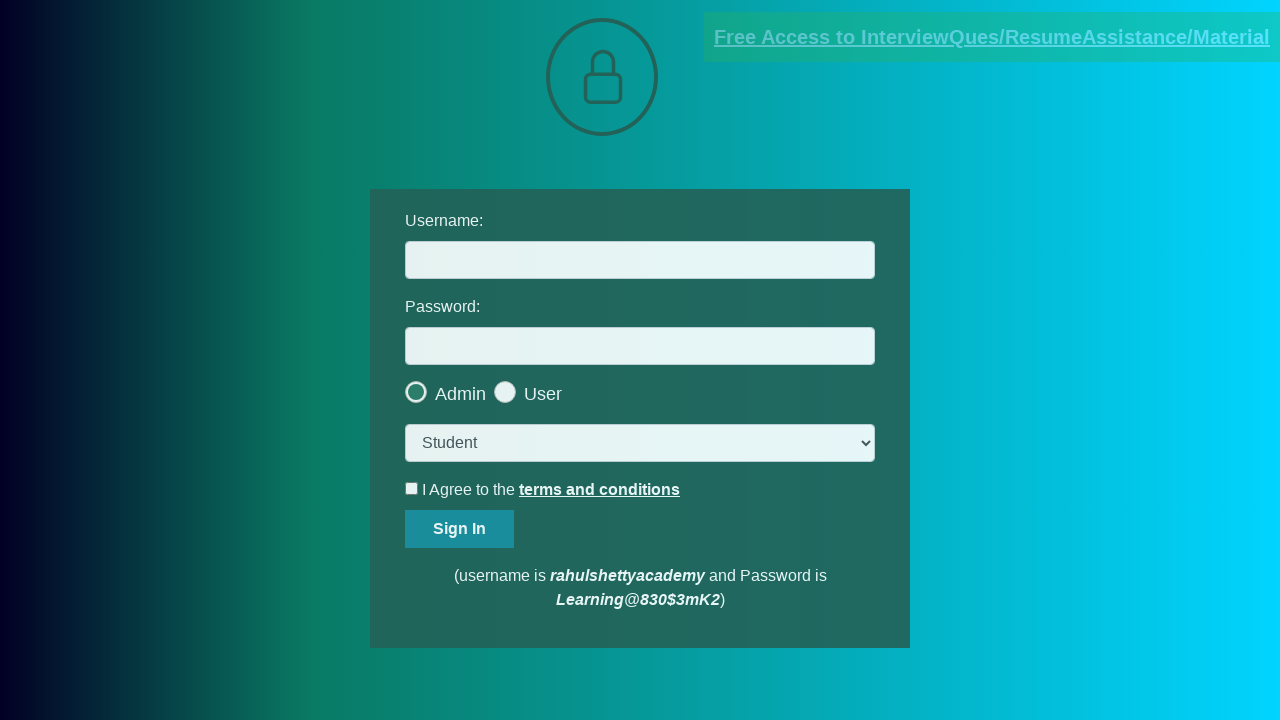

Child window page load completed
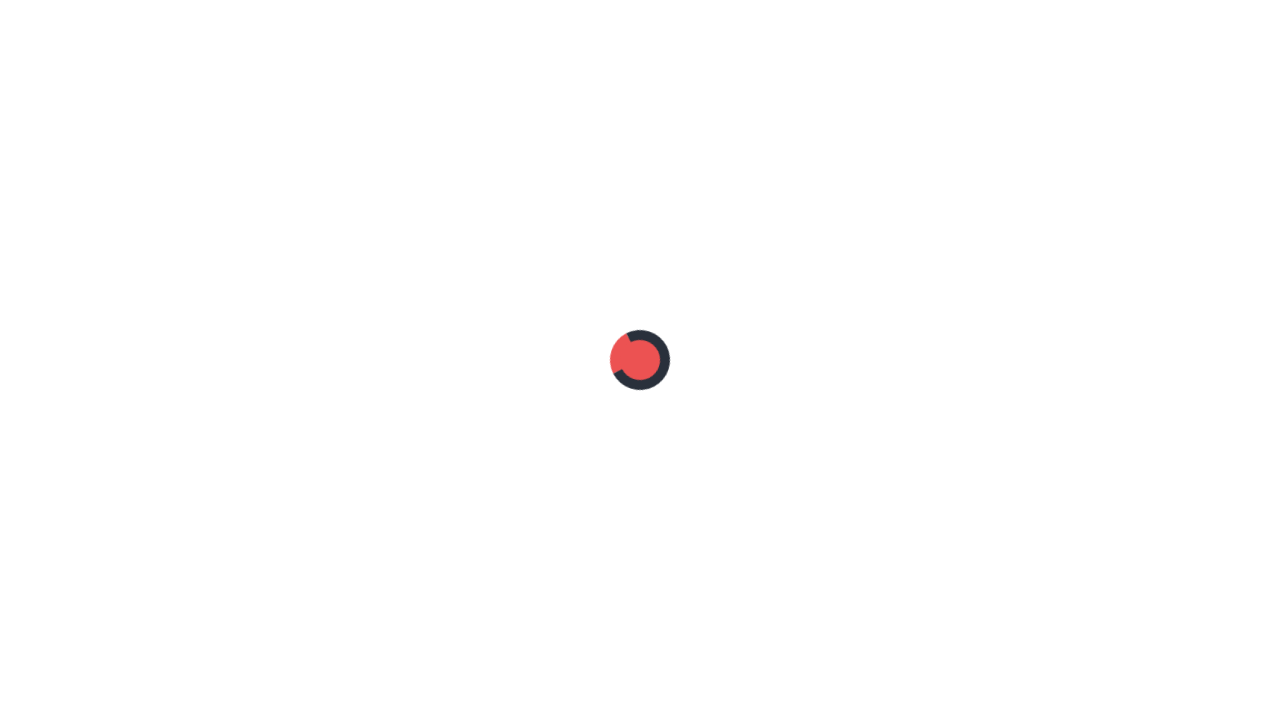

Located the red paragraph element in child window
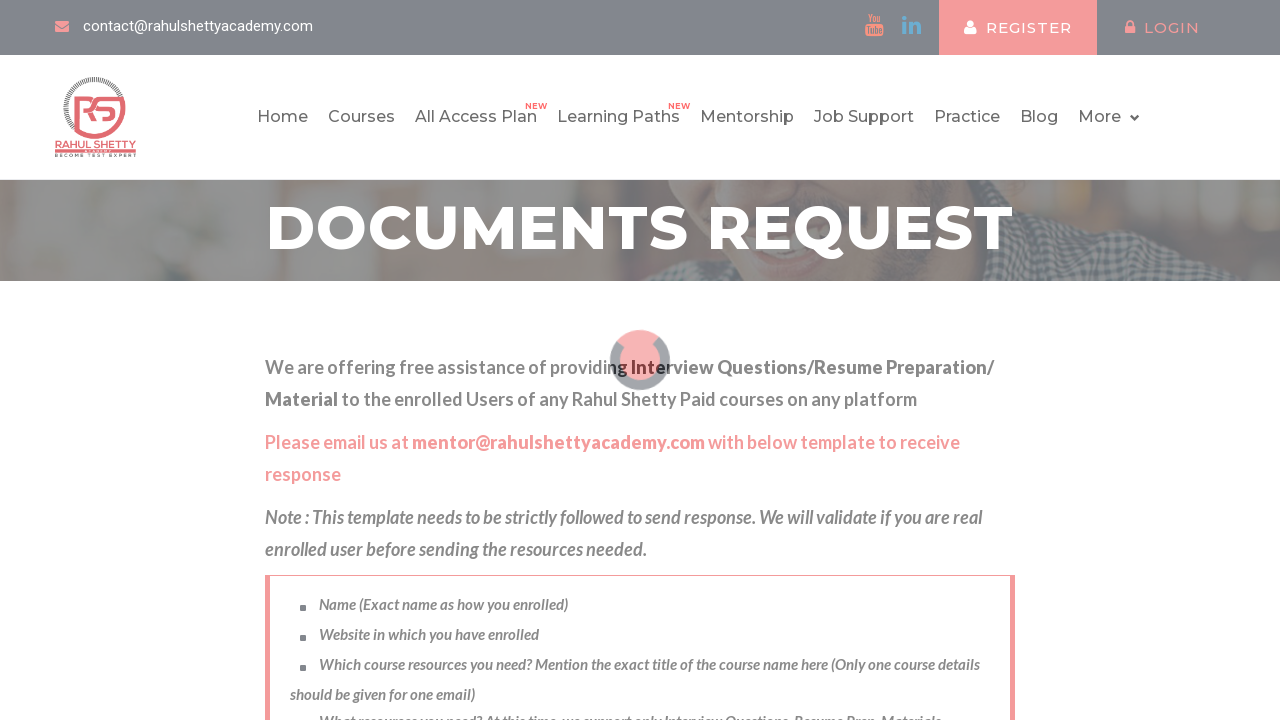

Extracted text content from red paragraph: 'Please email us at mentor@rahulshettyacademy.com with below template to receive response '
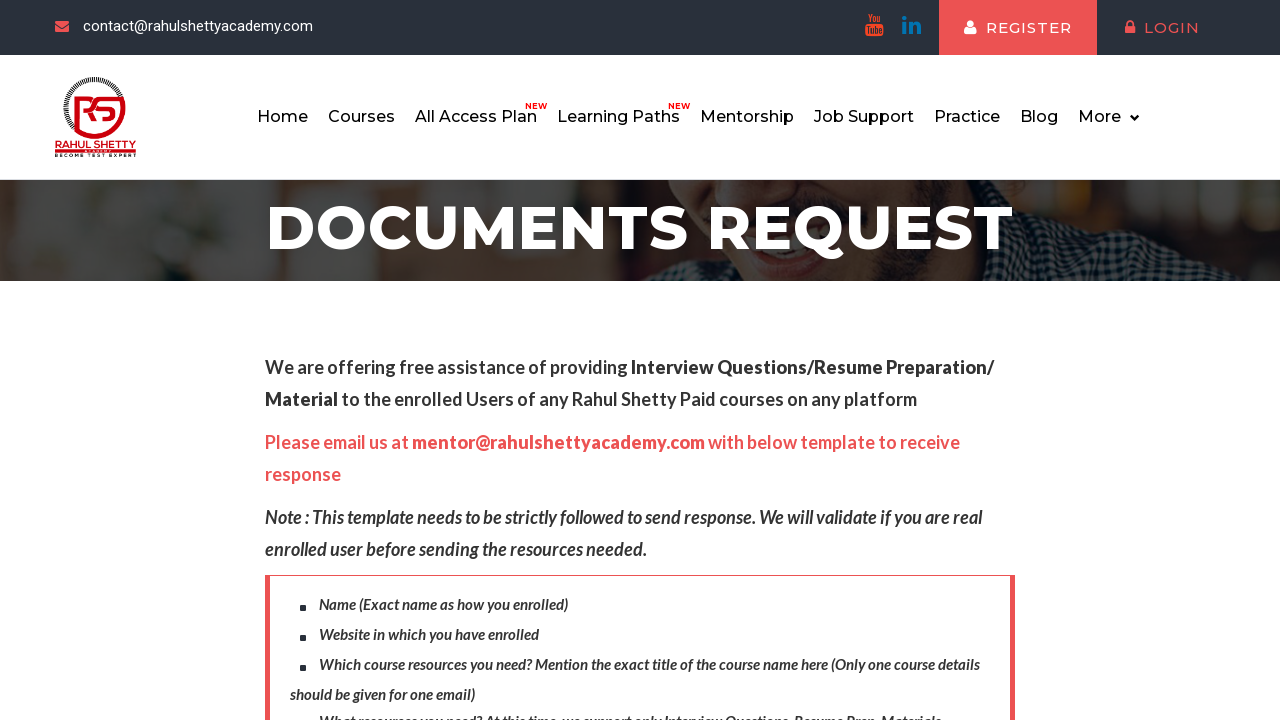

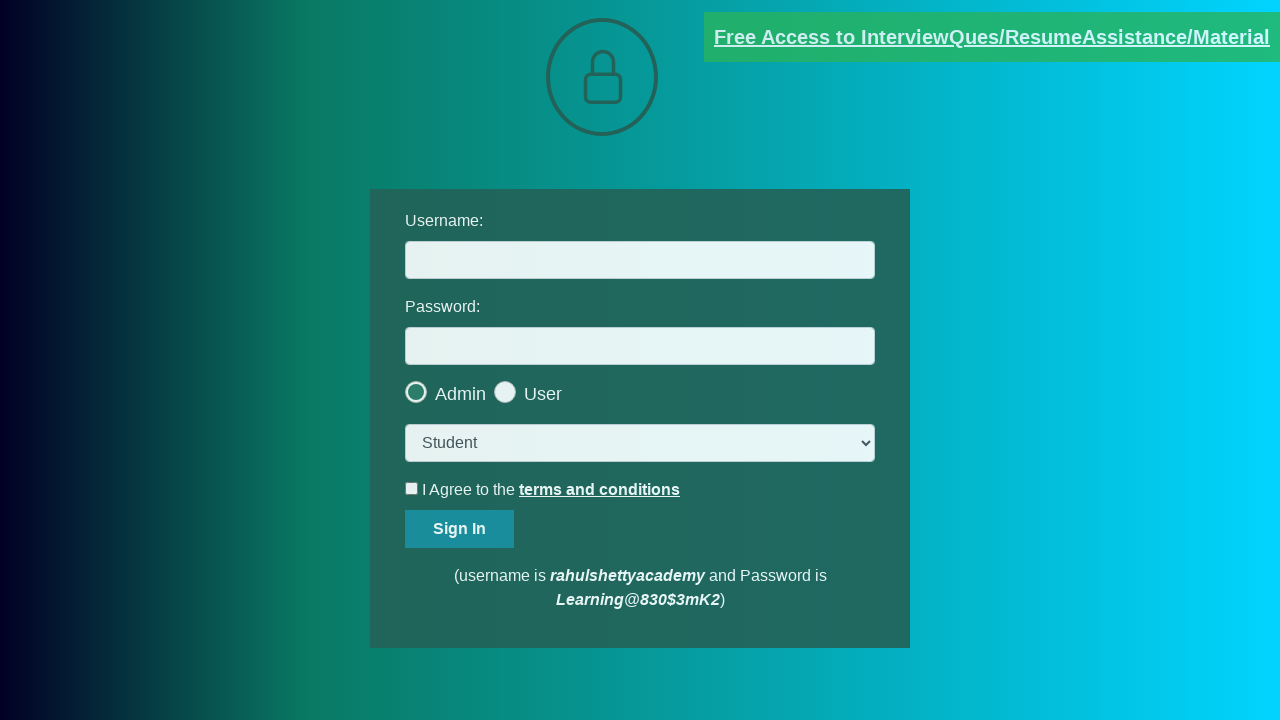